Tests that edits are saved when the input loses focus (blur event)

Starting URL: https://demo.playwright.dev/todomvc

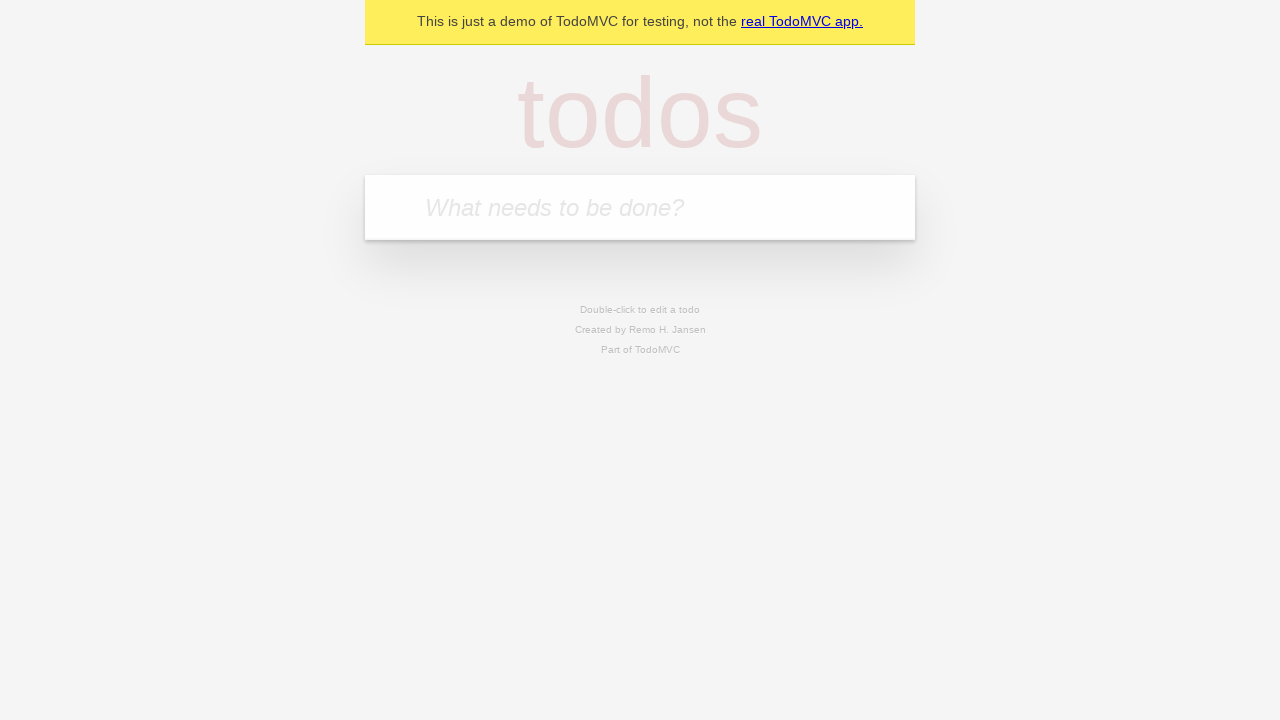

Filled todo input with 'buy some cheese' on internal:attr=[placeholder="What needs to be done?"i]
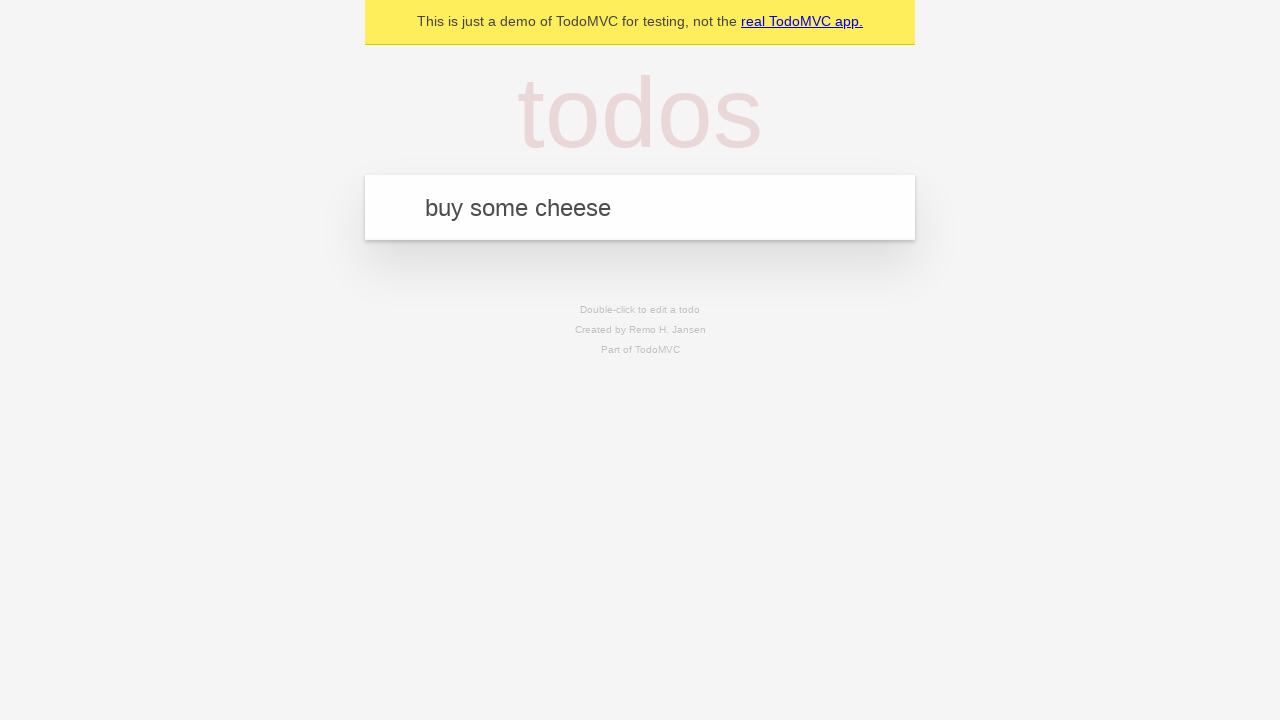

Pressed Enter to create first todo on internal:attr=[placeholder="What needs to be done?"i]
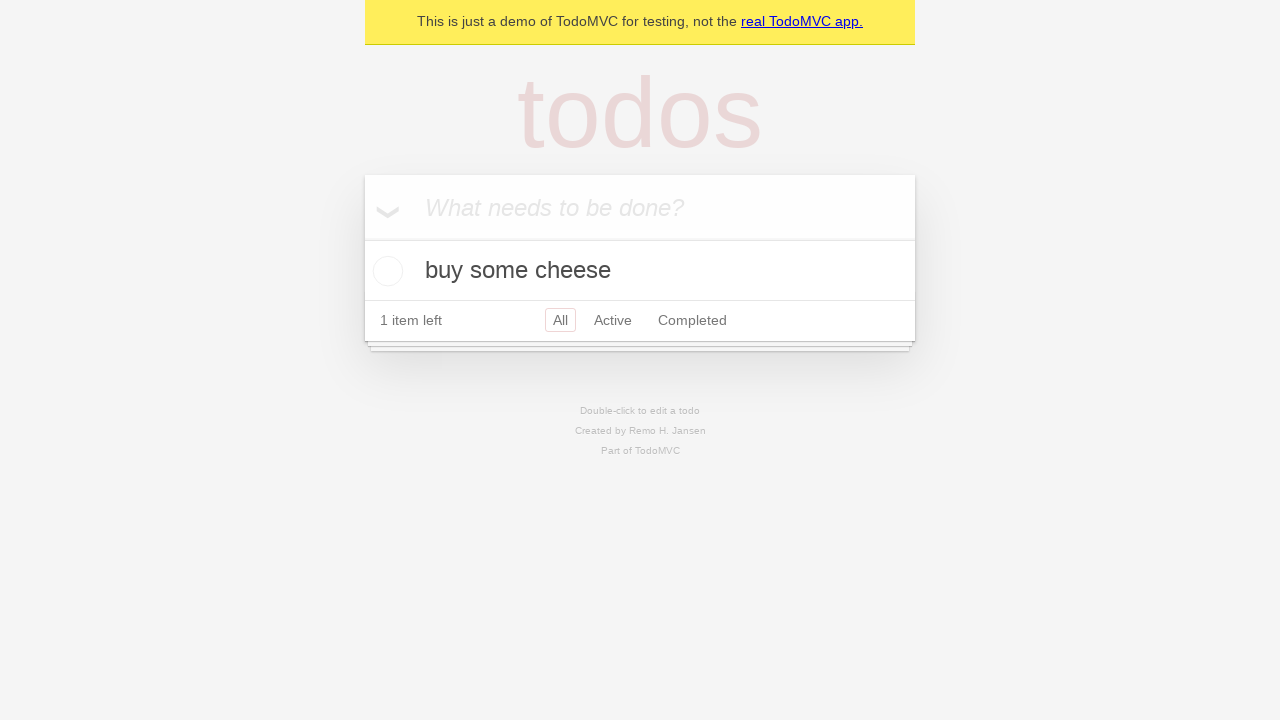

Filled todo input with 'feed the cat' on internal:attr=[placeholder="What needs to be done?"i]
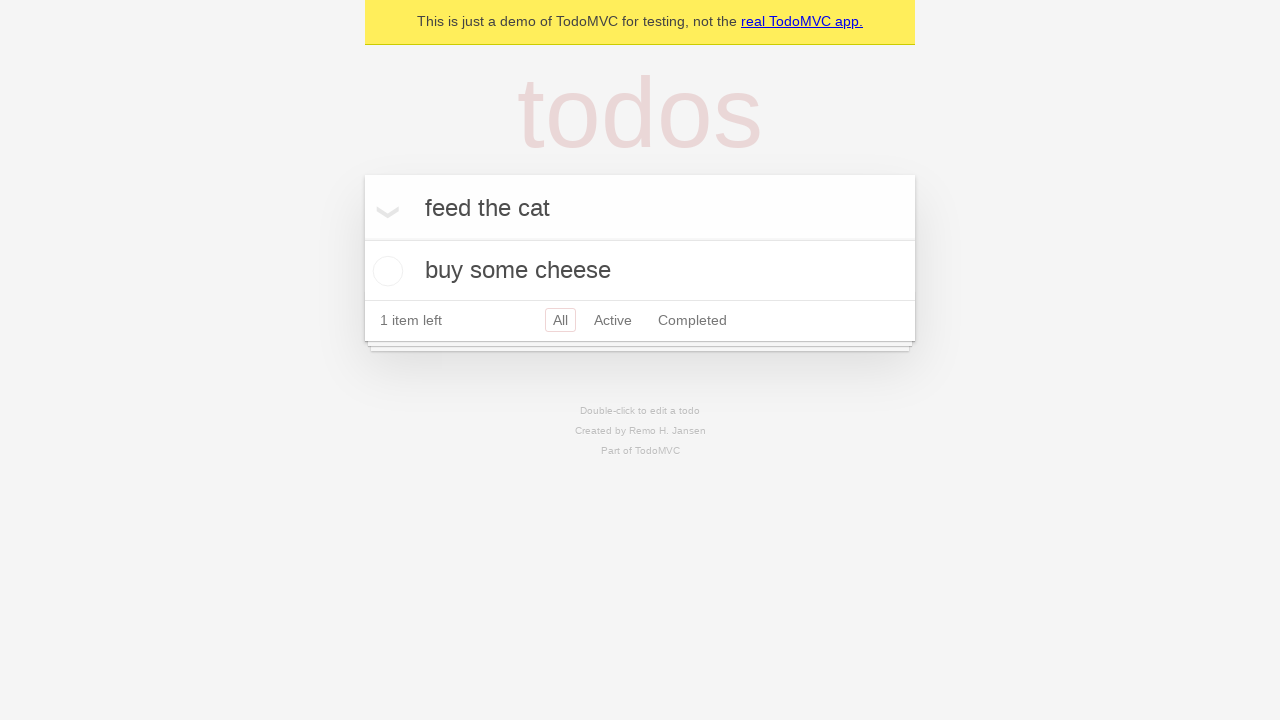

Pressed Enter to create second todo on internal:attr=[placeholder="What needs to be done?"i]
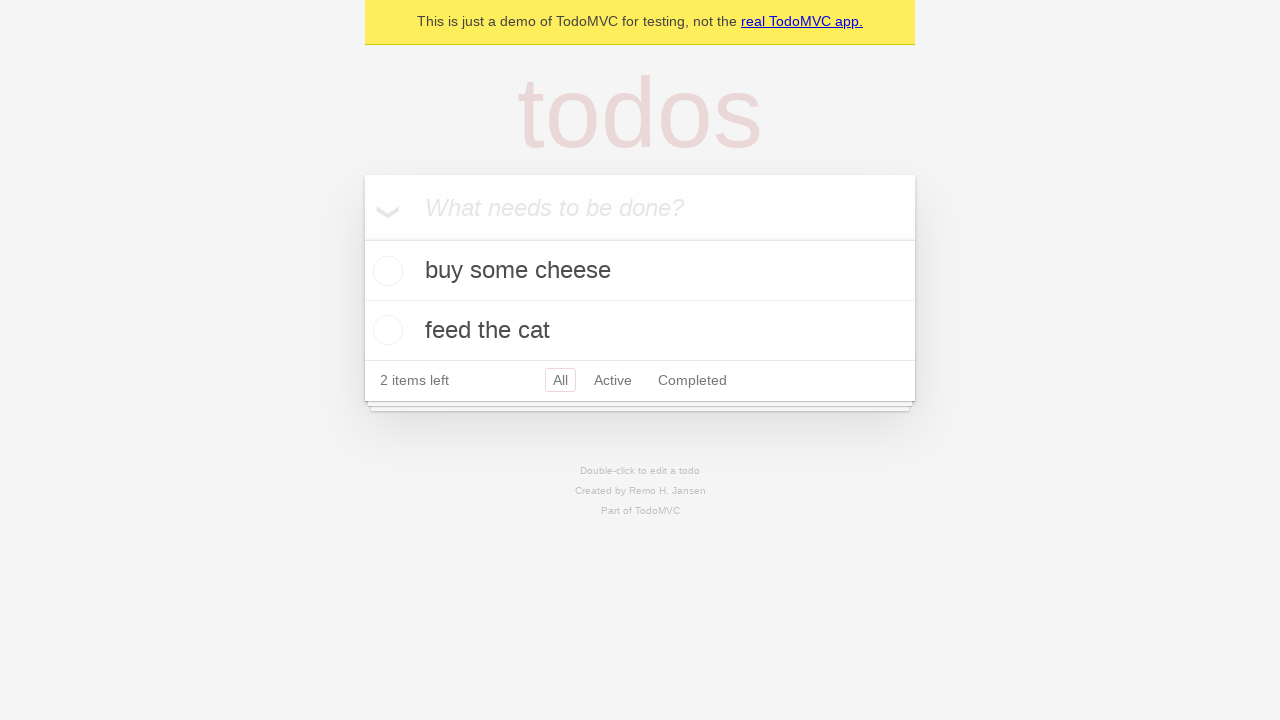

Filled todo input with 'book a doctors appointment' on internal:attr=[placeholder="What needs to be done?"i]
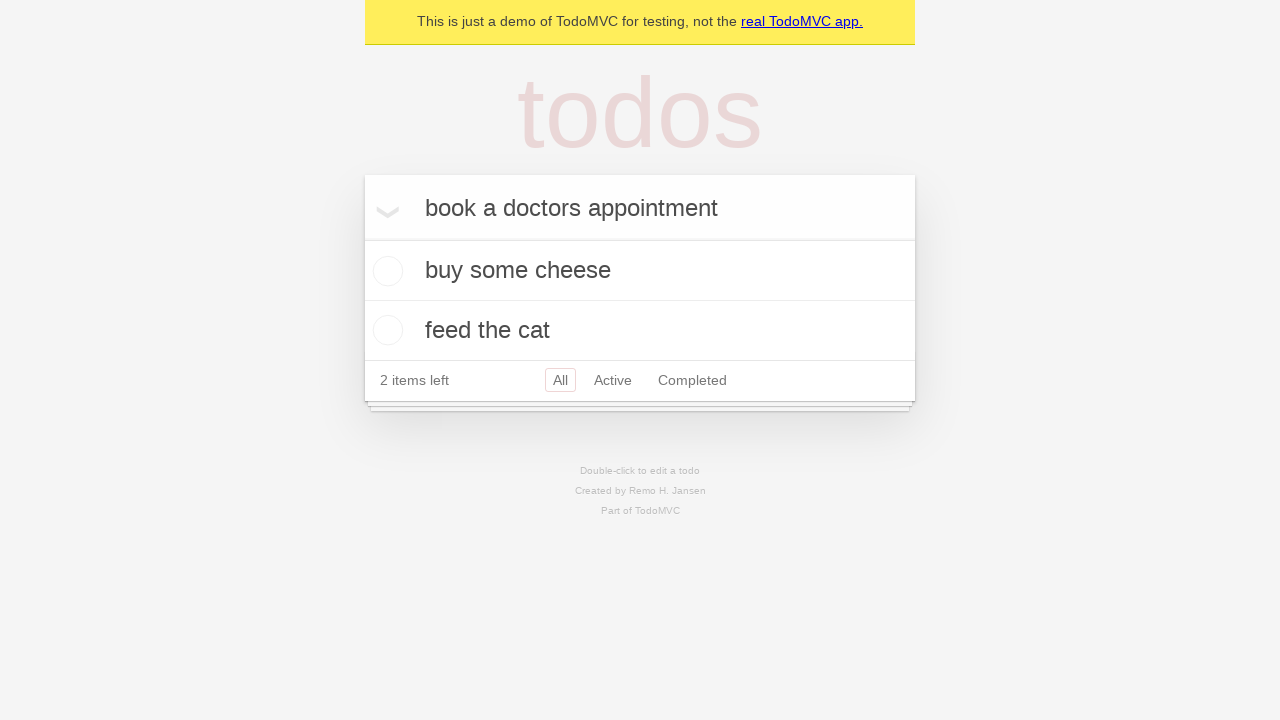

Pressed Enter to create third todo on internal:attr=[placeholder="What needs to be done?"i]
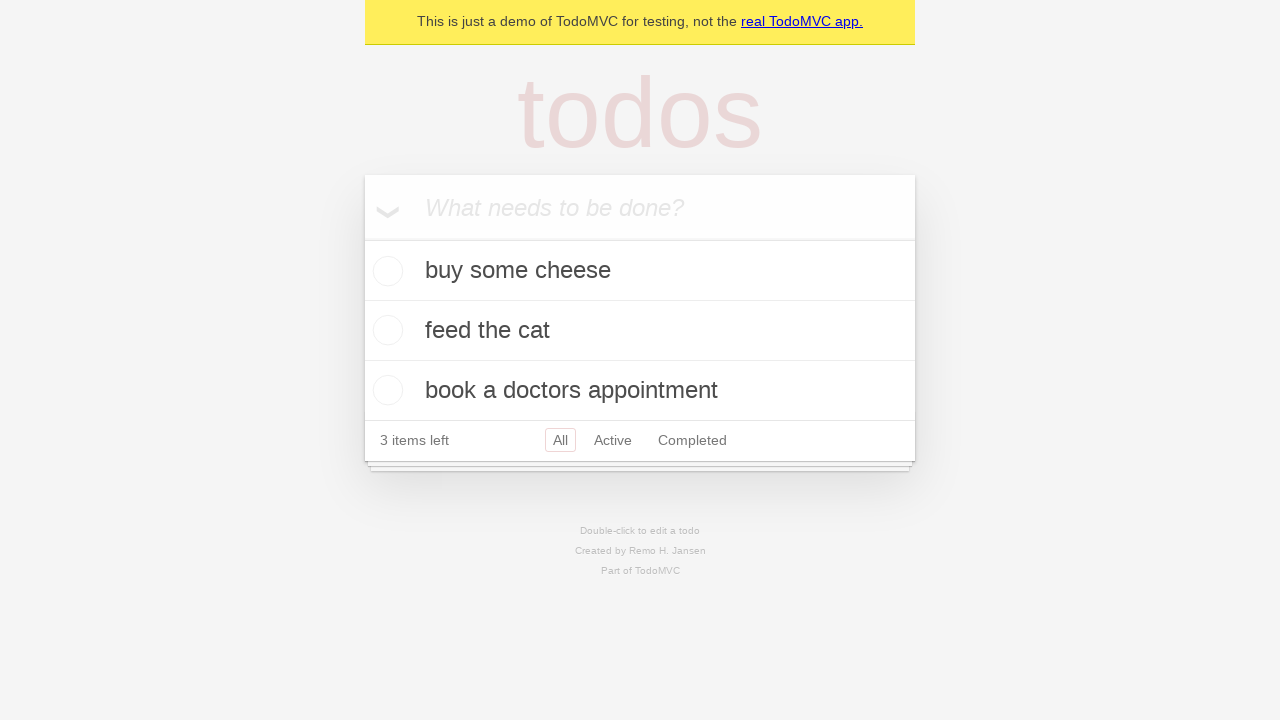

Double-clicked second todo to enter edit mode at (640, 331) on internal:testid=[data-testid="todo-item"s] >> nth=1
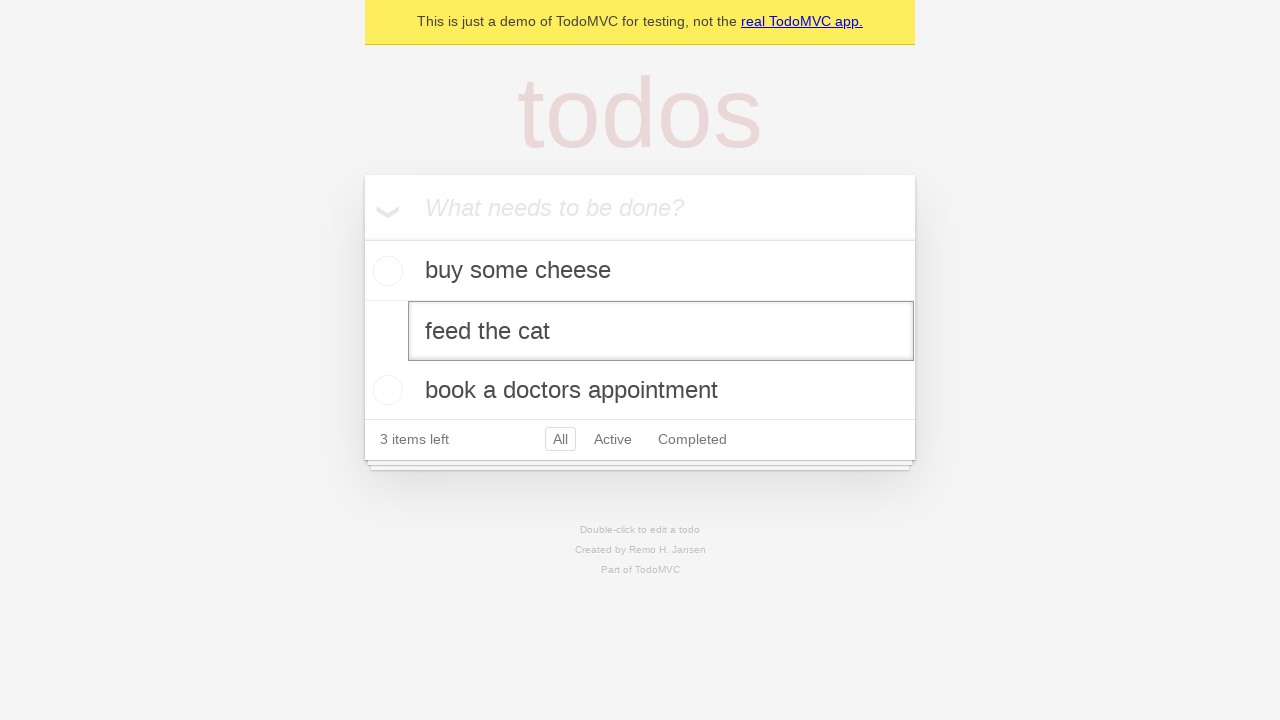

Filled edit textbox with 'buy some sausages' on internal:testid=[data-testid="todo-item"s] >> nth=1 >> internal:role=textbox[nam
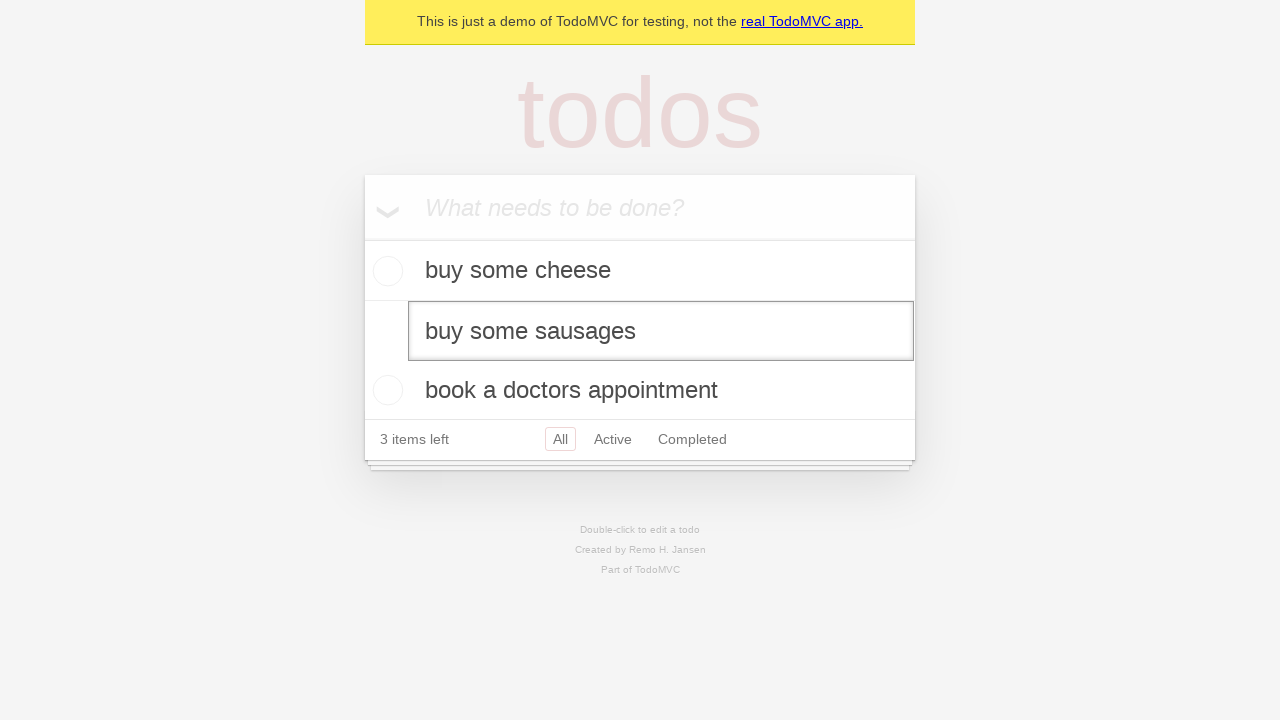

Dispatched blur event to save edited todo on focus loss
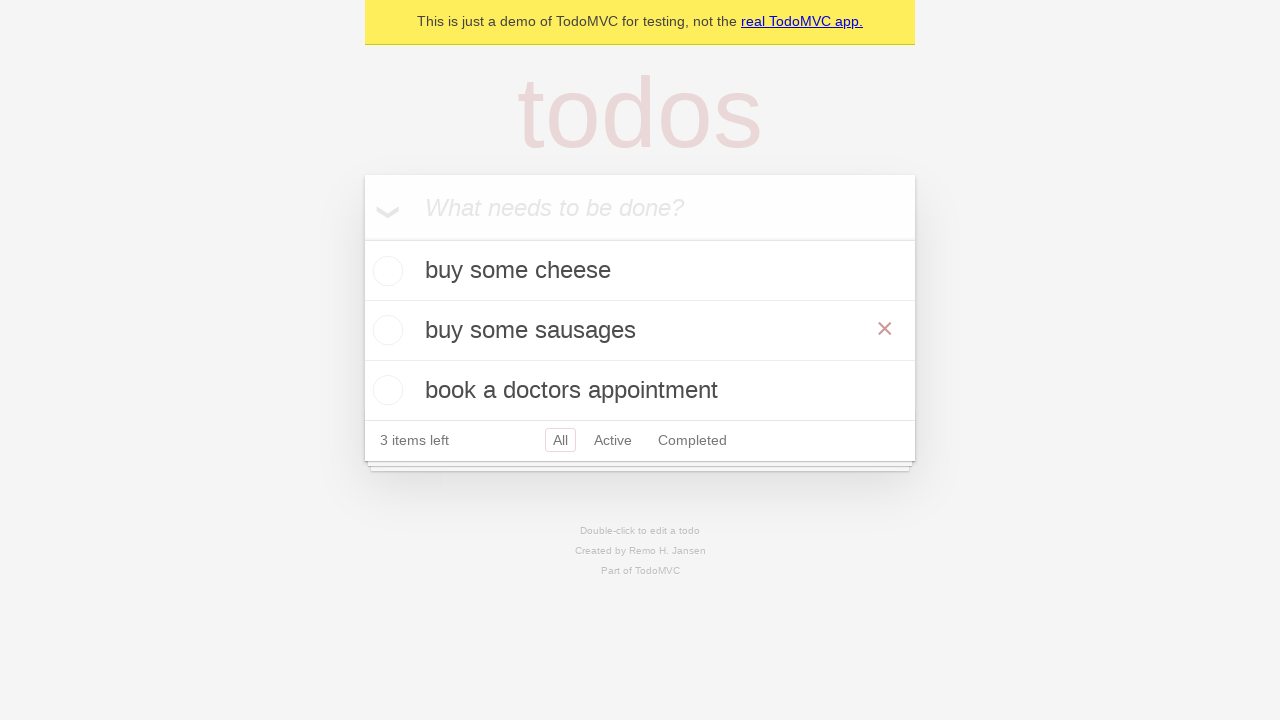

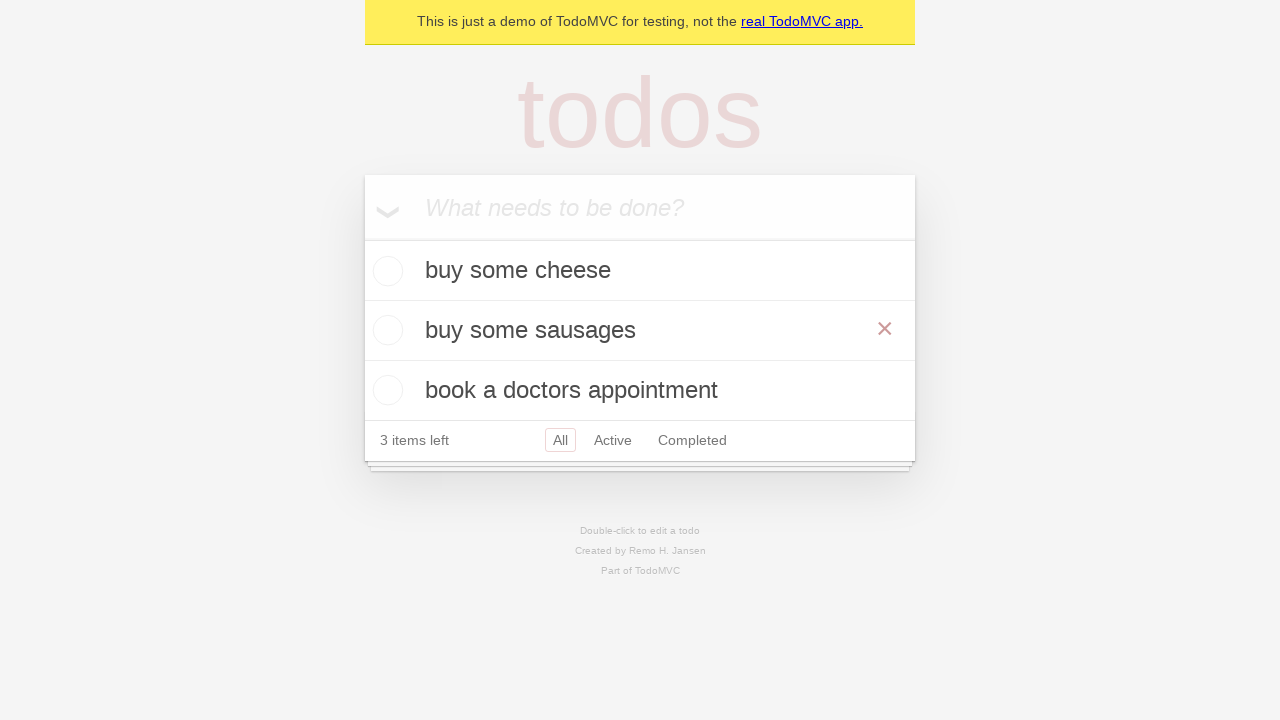